Tests filtering to display all items after filtering by other categories

Starting URL: https://demo.playwright.dev/todomvc

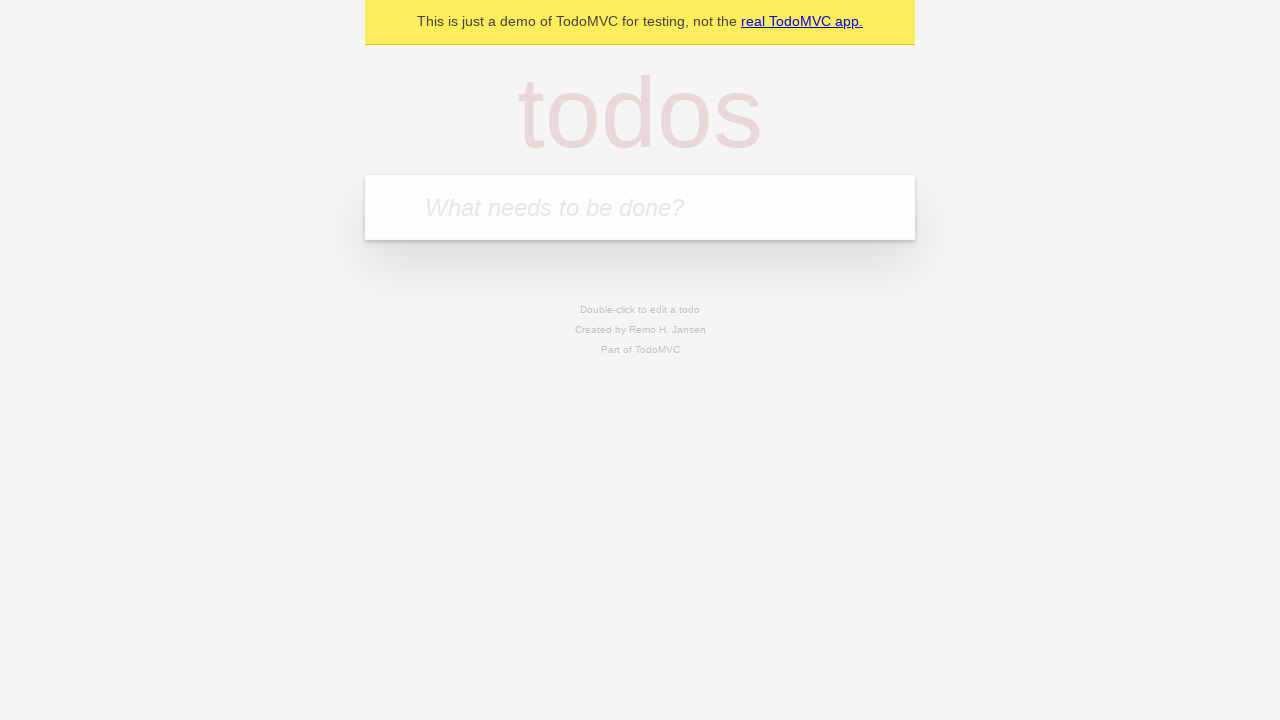

Filled todo input with 'buy some cheese' on internal:attr=[placeholder="What needs to be done?"i]
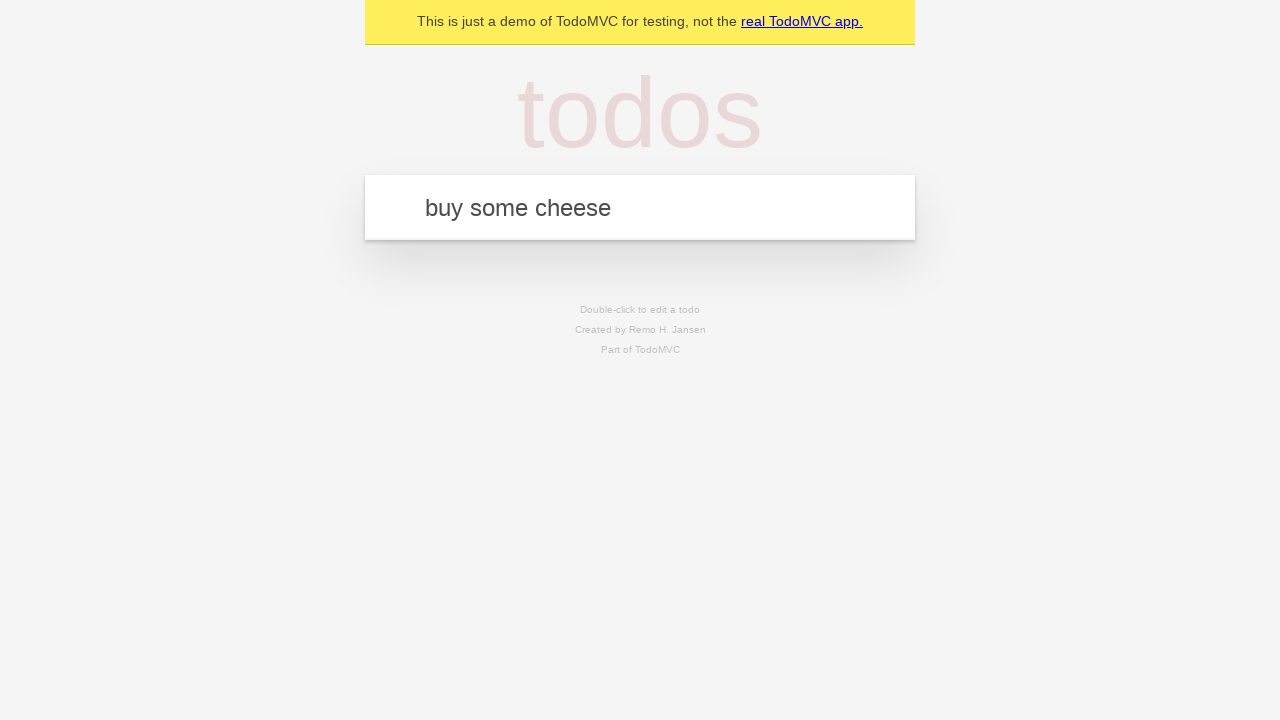

Pressed Enter to add first todo on internal:attr=[placeholder="What needs to be done?"i]
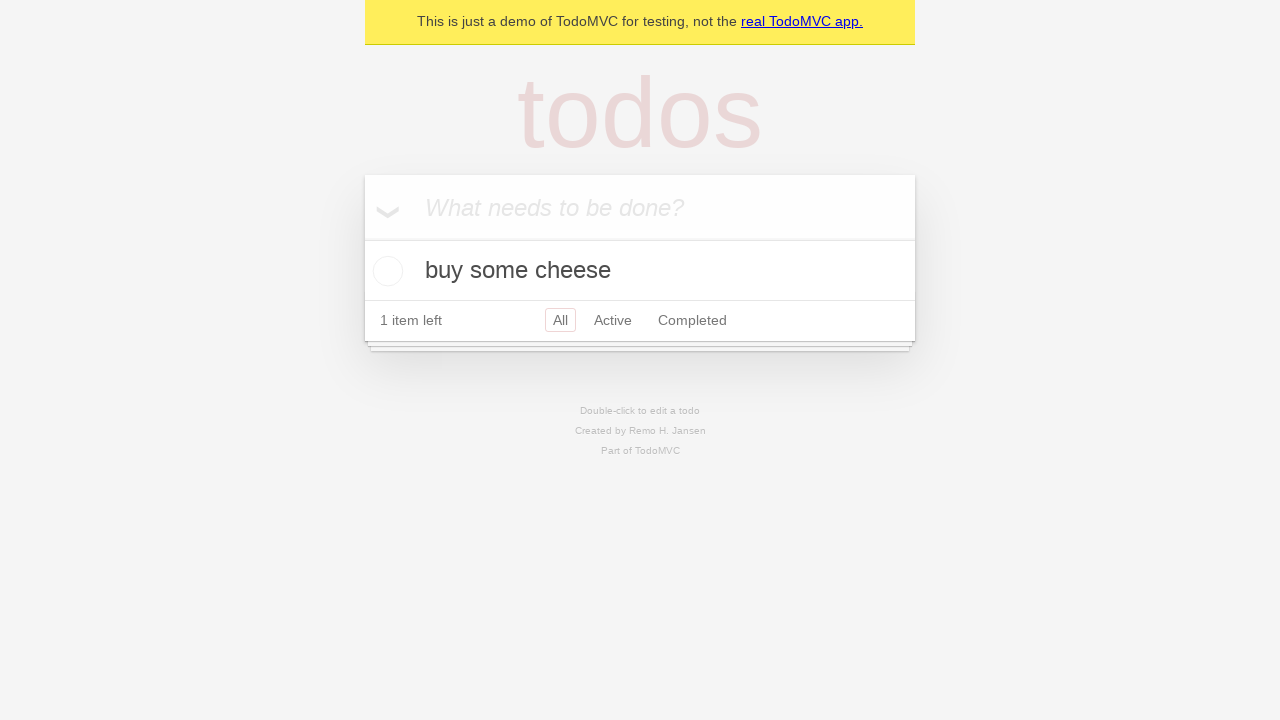

Filled todo input with 'feed the cat' on internal:attr=[placeholder="What needs to be done?"i]
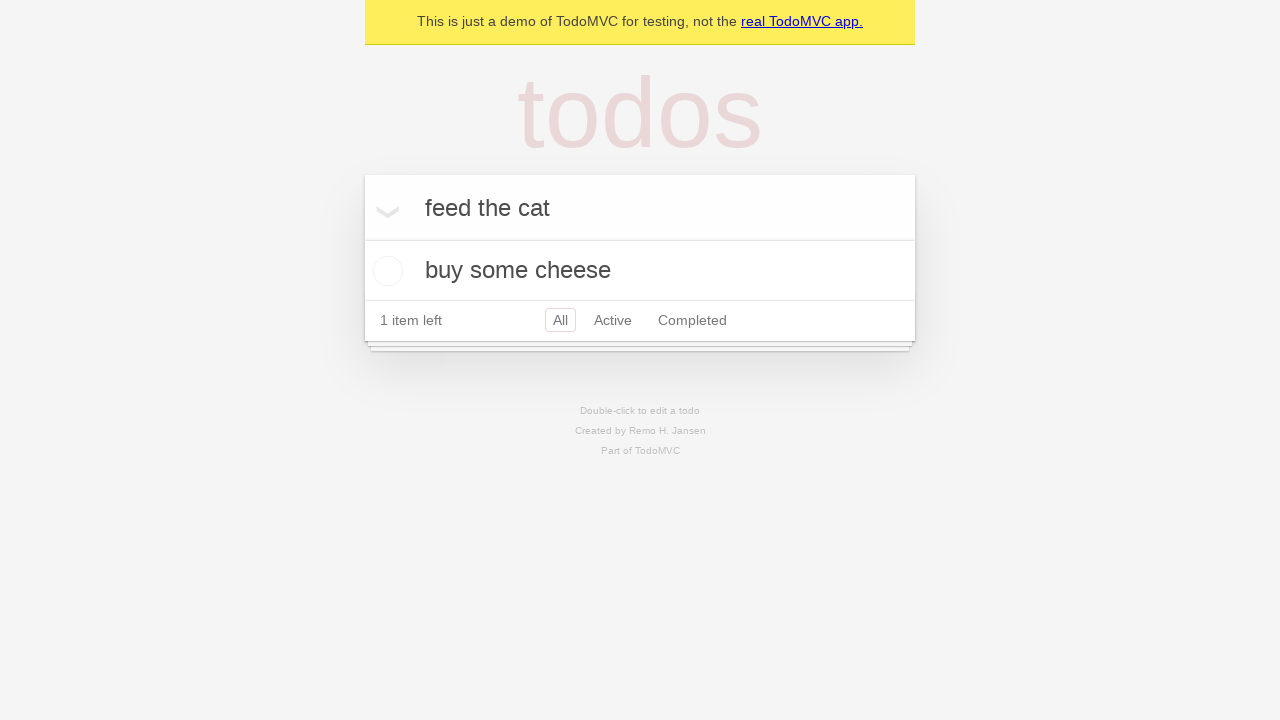

Pressed Enter to add second todo on internal:attr=[placeholder="What needs to be done?"i]
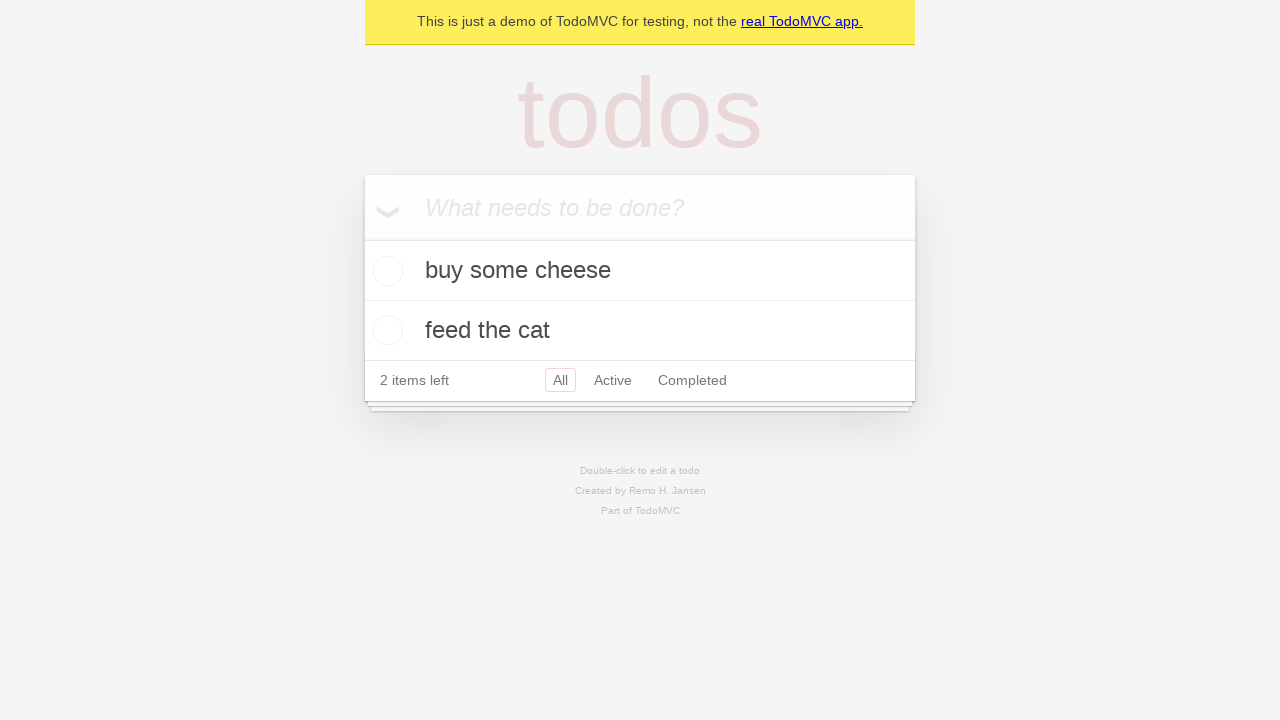

Filled todo input with 'book a doctors appointment' on internal:attr=[placeholder="What needs to be done?"i]
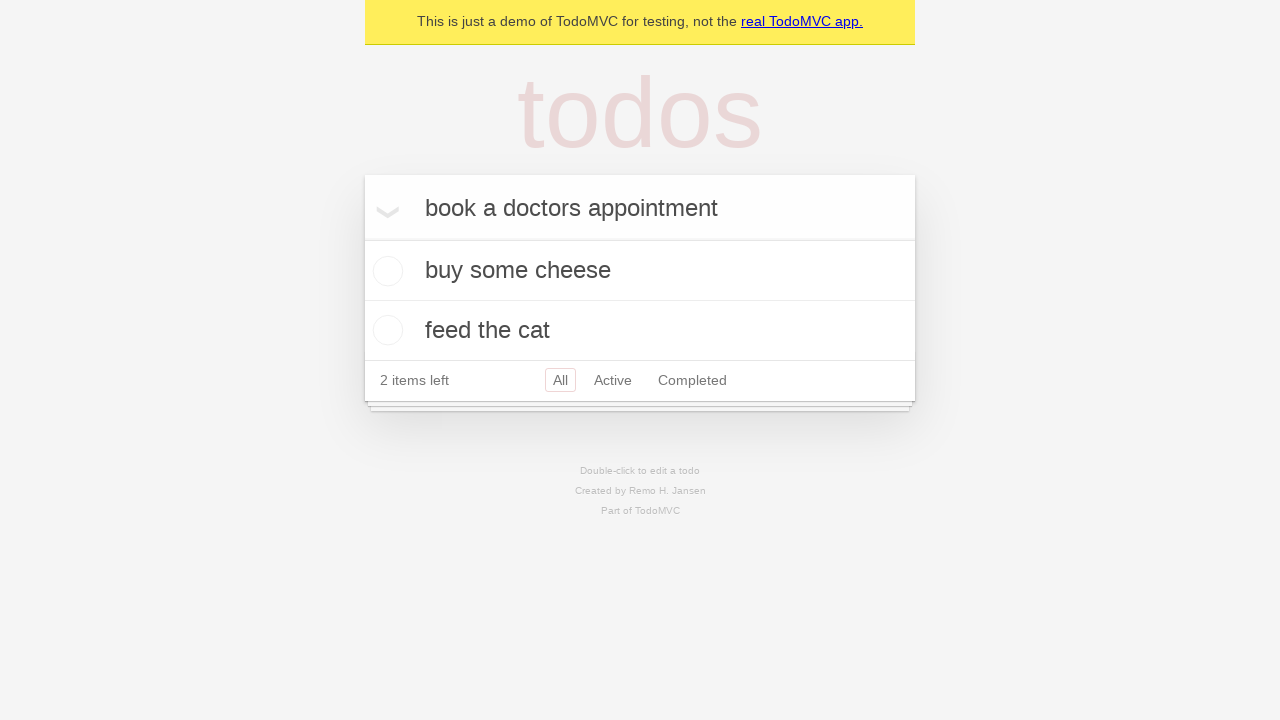

Pressed Enter to add third todo on internal:attr=[placeholder="What needs to be done?"i]
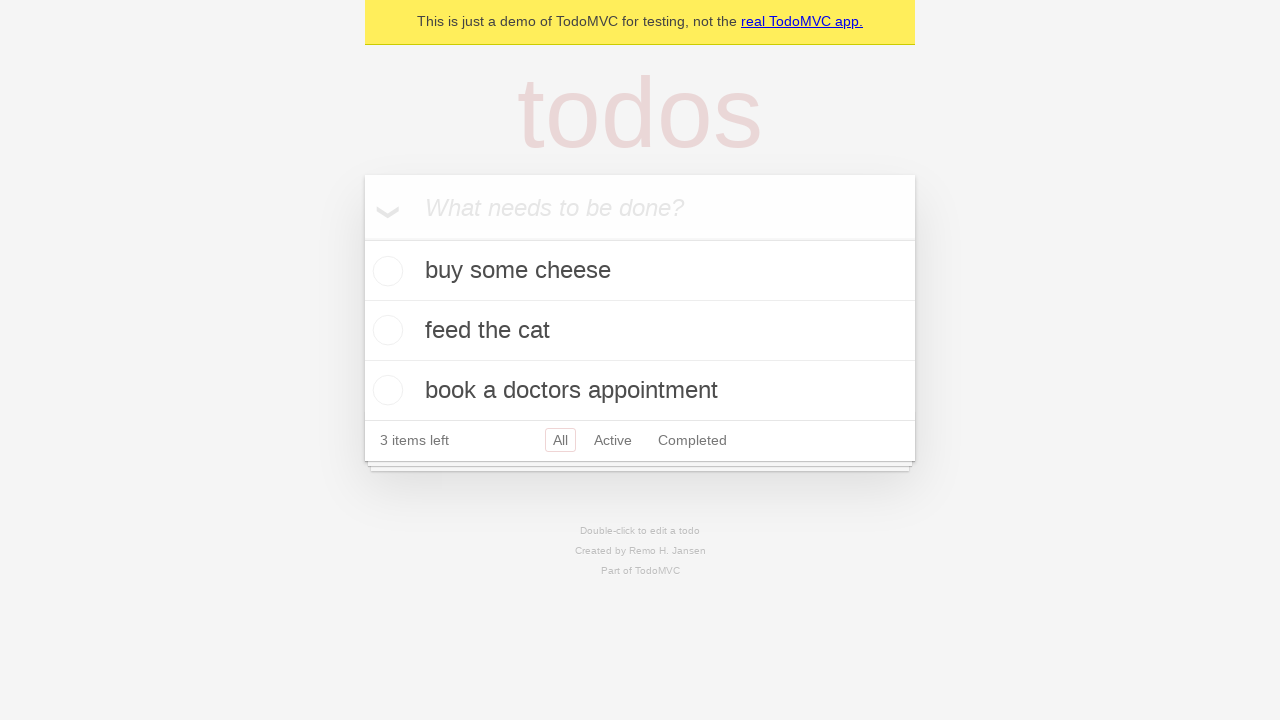

Checked the second todo item at (385, 330) on [data-testid='todo-item'] >> nth=1 >> internal:role=checkbox
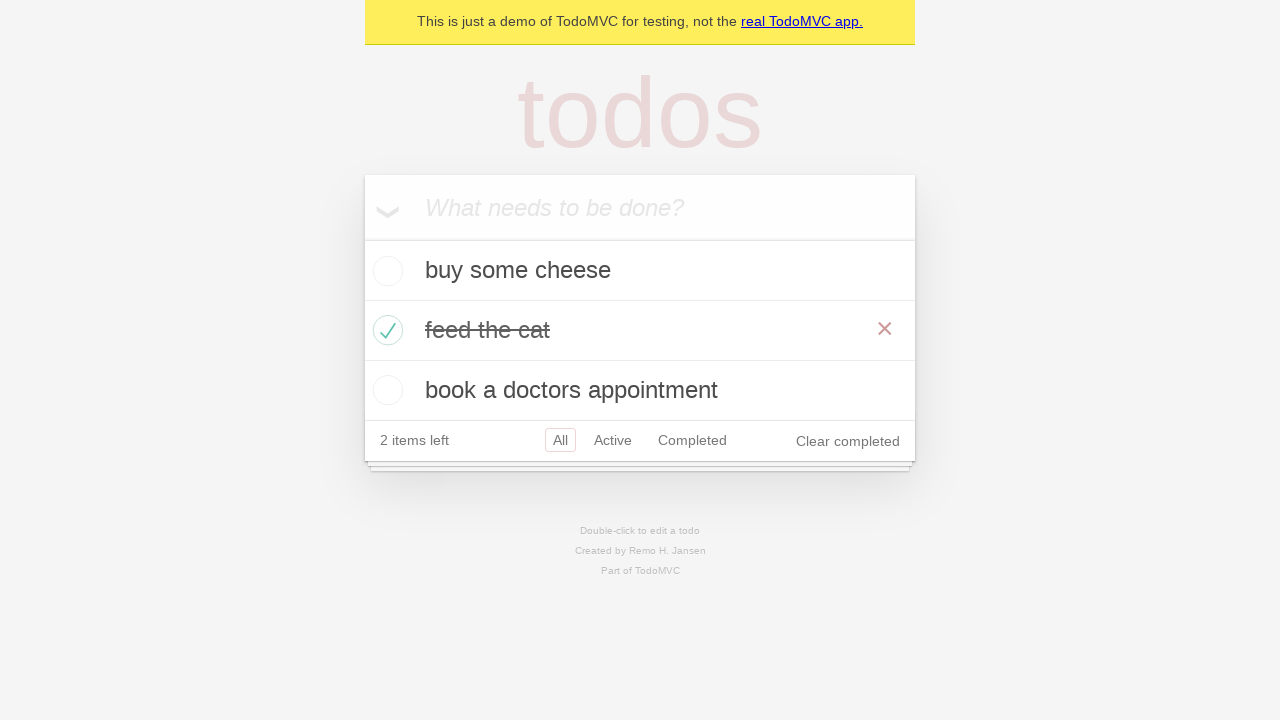

Clicked Active filter to display only active todos at (613, 440) on internal:role=link[name="Active"i]
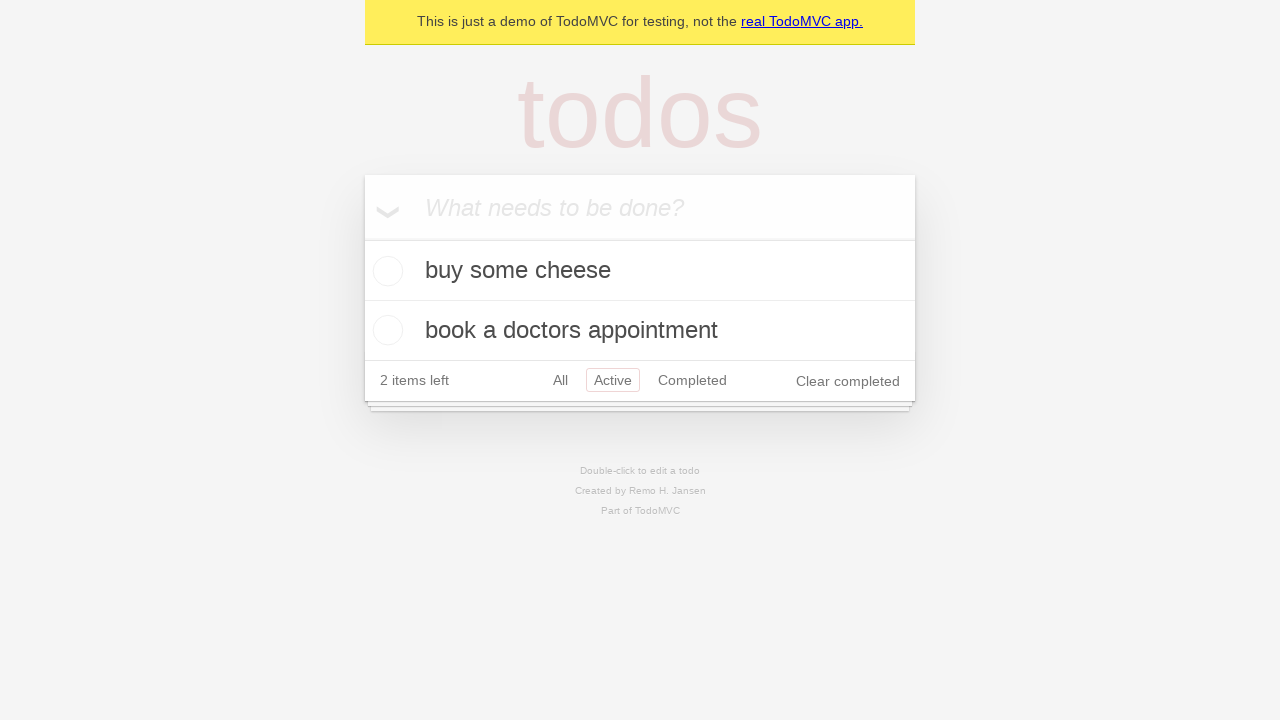

Clicked Completed filter to display only completed todos at (692, 380) on internal:role=link[name="Completed"i]
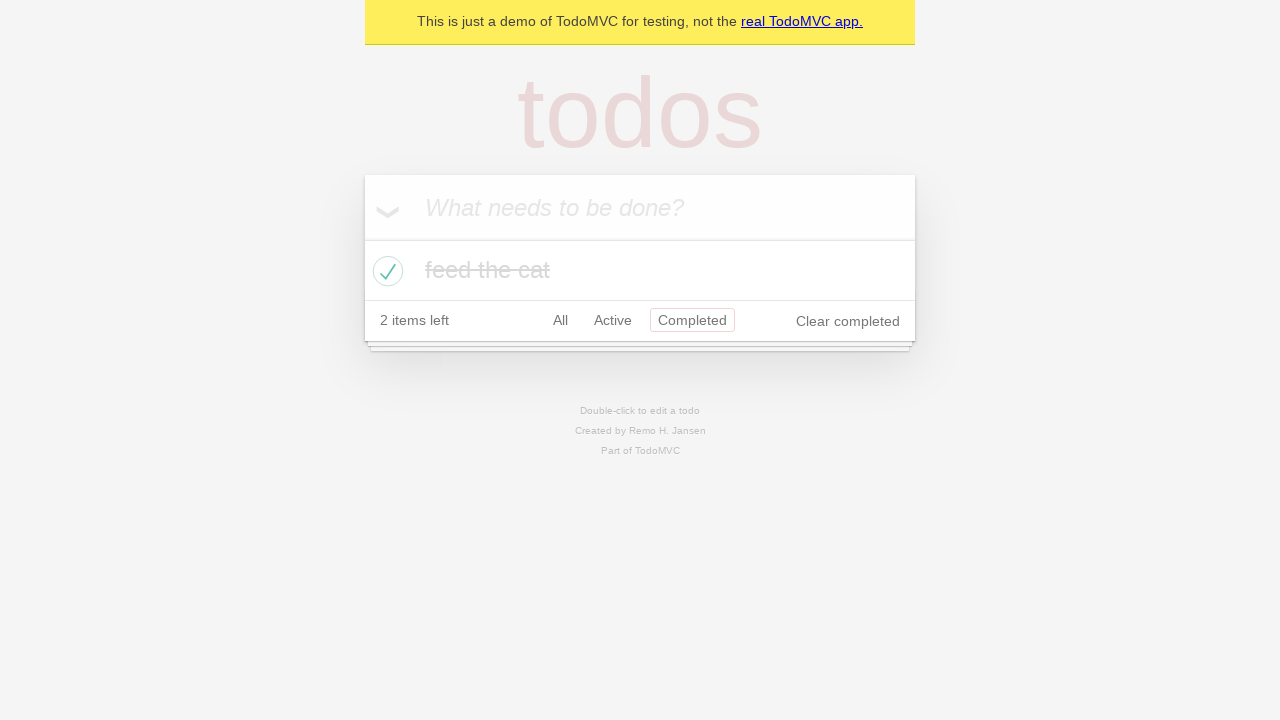

Clicked All filter to display all items at (560, 320) on internal:role=link[name="All"i]
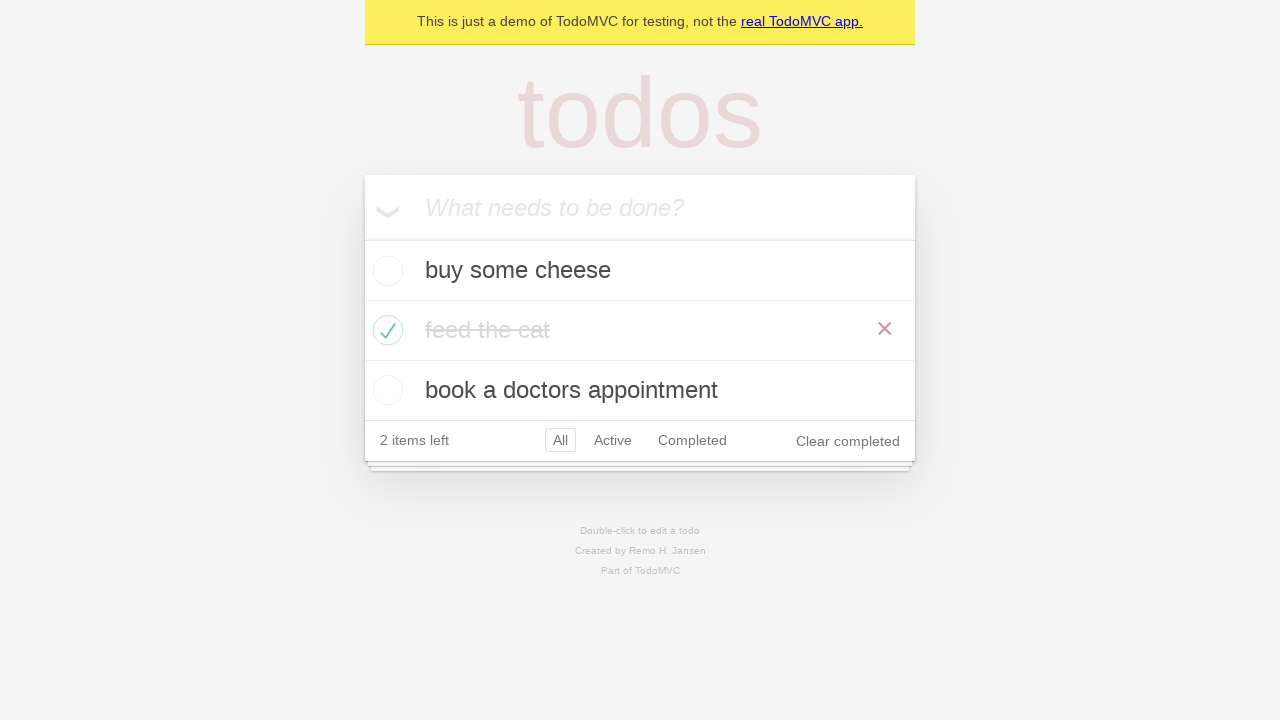

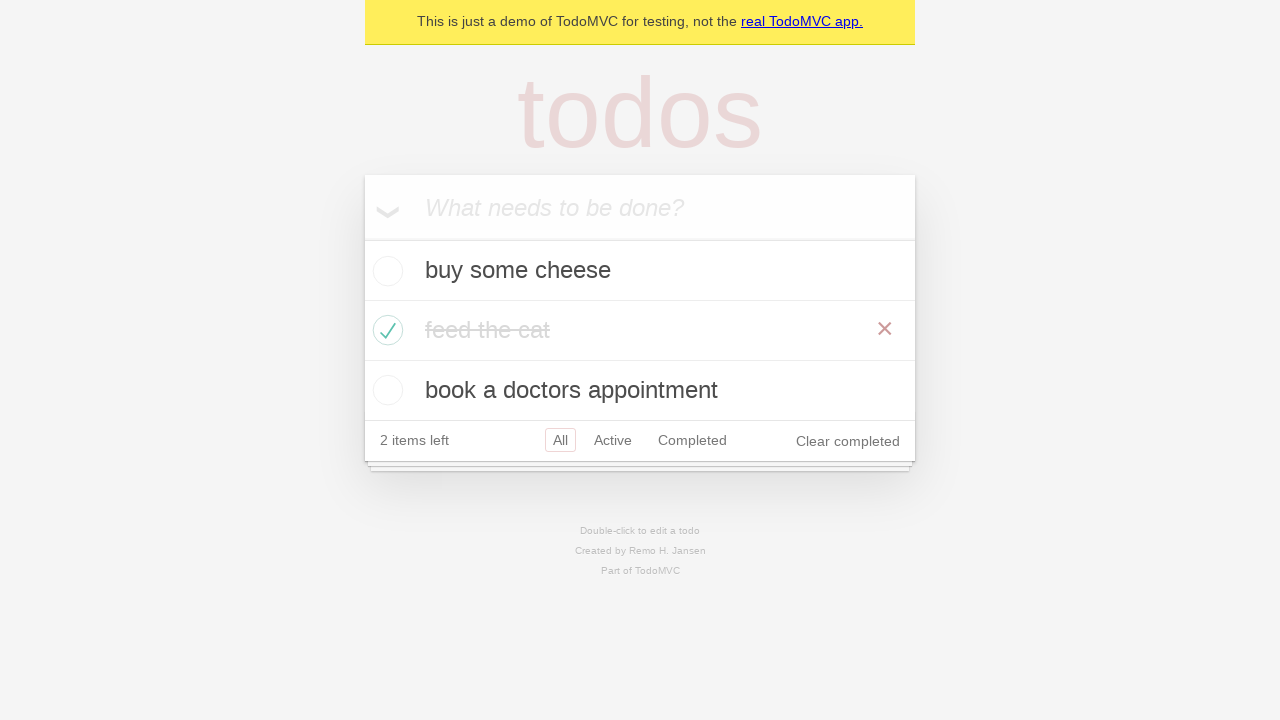